Navigates to Sutter Health COVID-19 vaccine information page

Starting URL: https://www.sutterhealth.org/pamf/for-patients/health-alerts/covid-19-vaccine

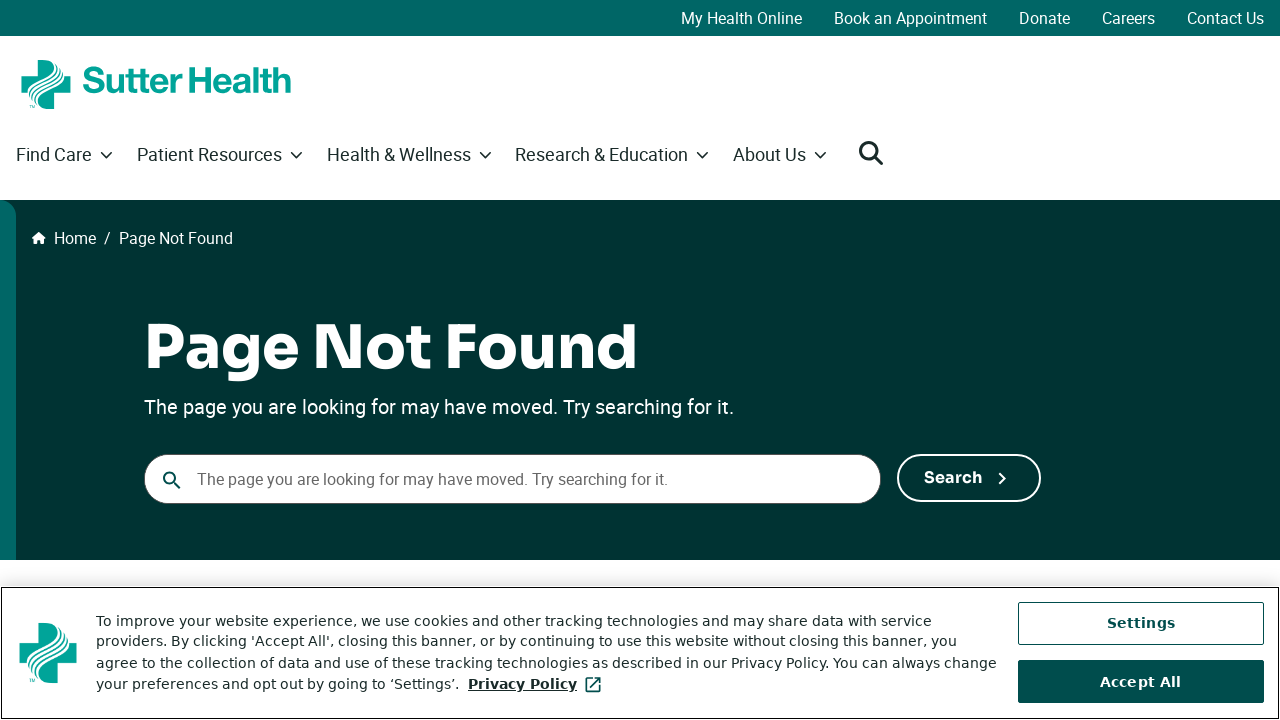

Waited for page to reach domcontentloaded state on Sutter Health COVID-19 vaccine information page
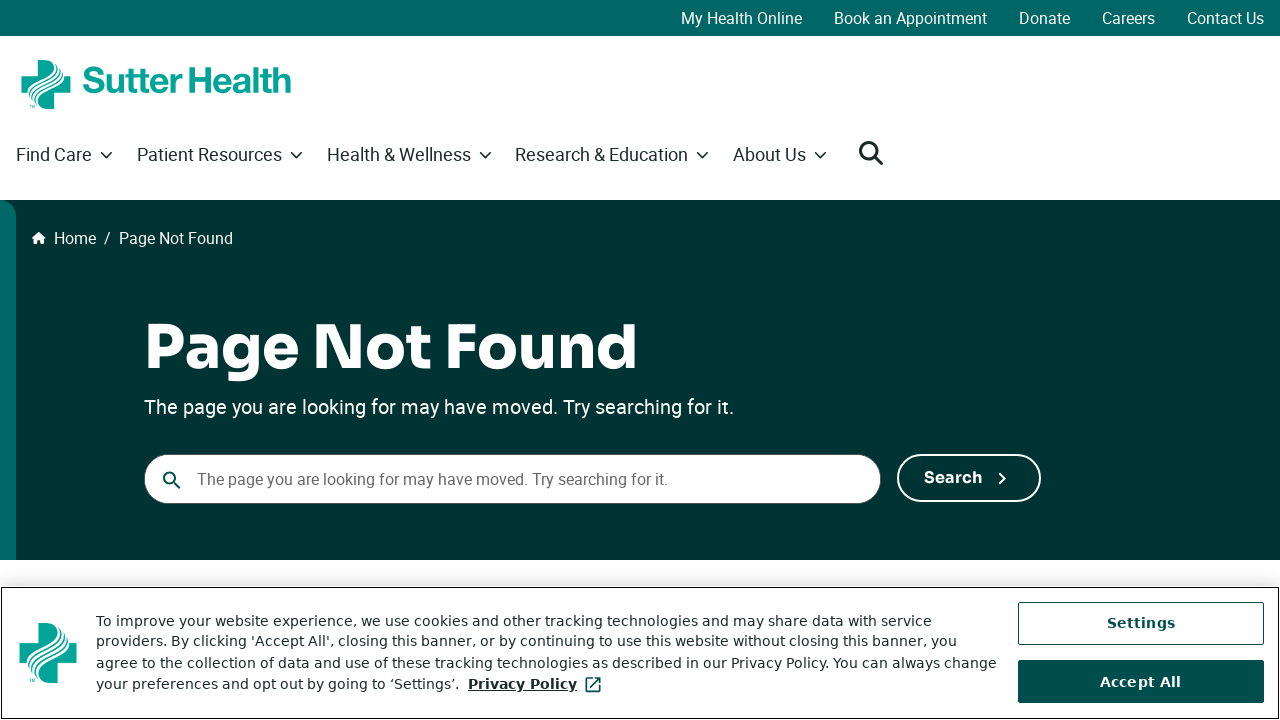

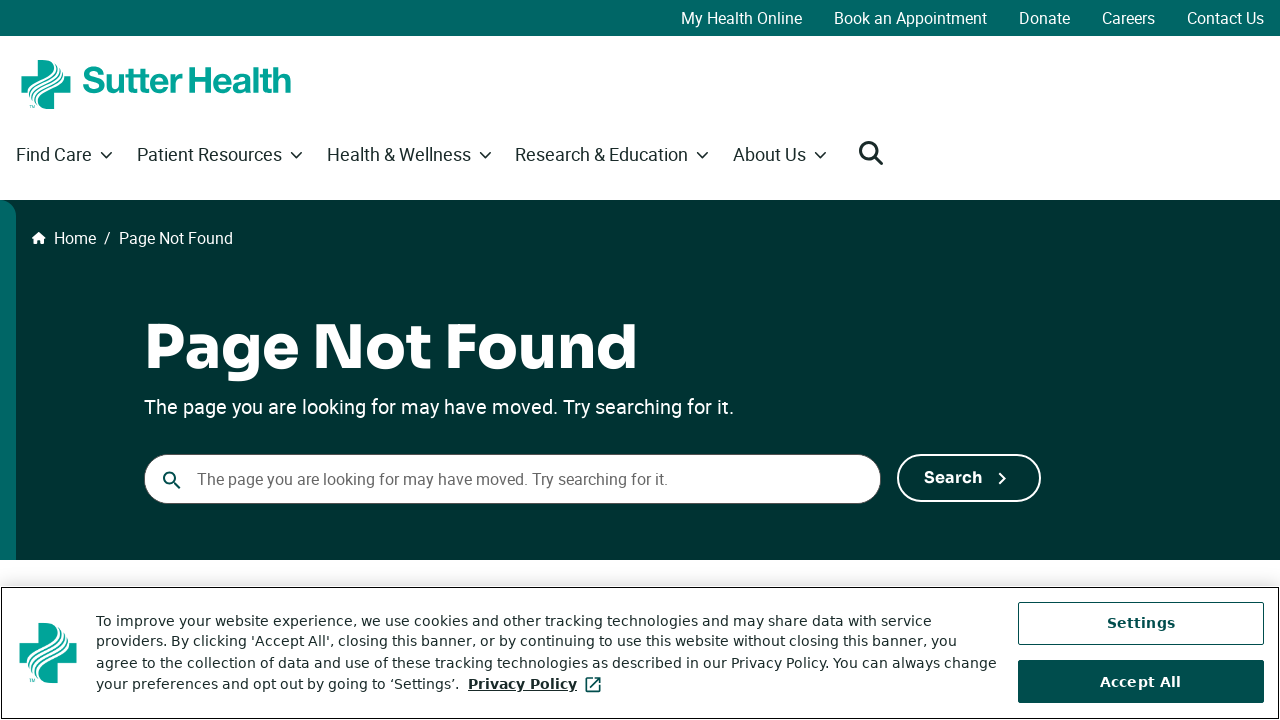